Navigates to Rahul Shetty Academy website and verifies the page loads by checking the title and URL

Starting URL: https://rahulshettyacademy.com/#/index

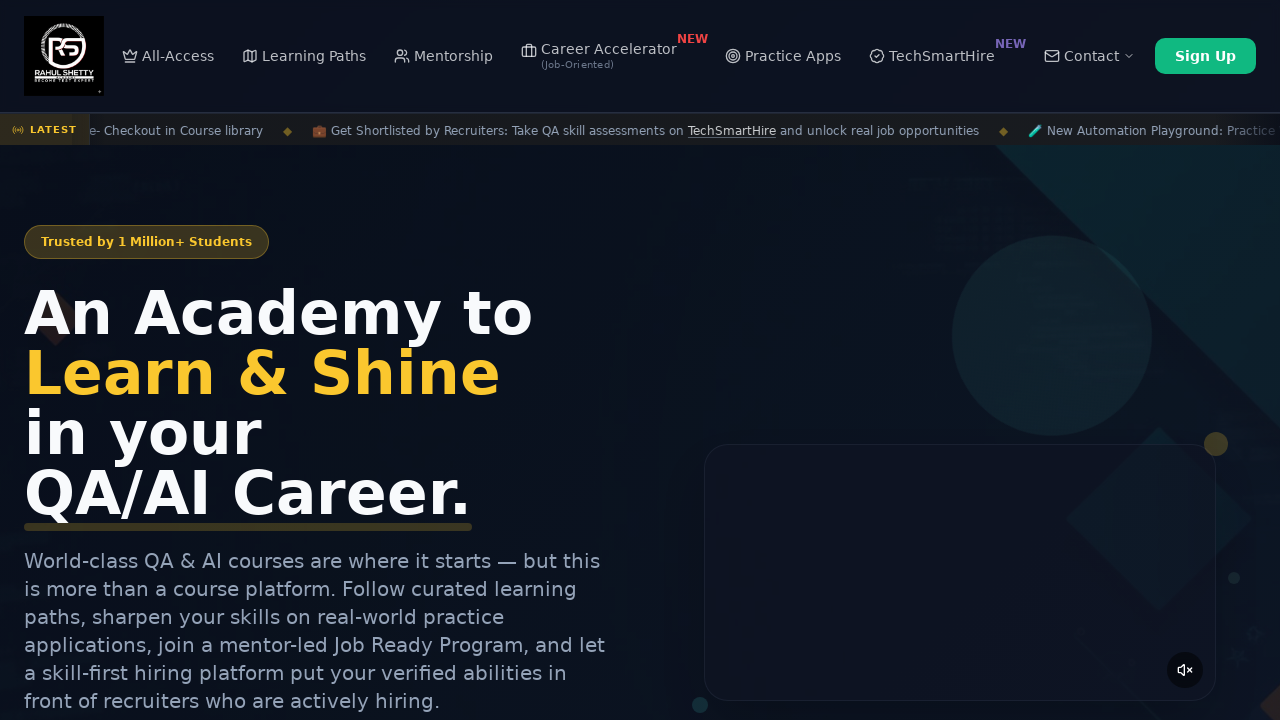

Retrieved page title
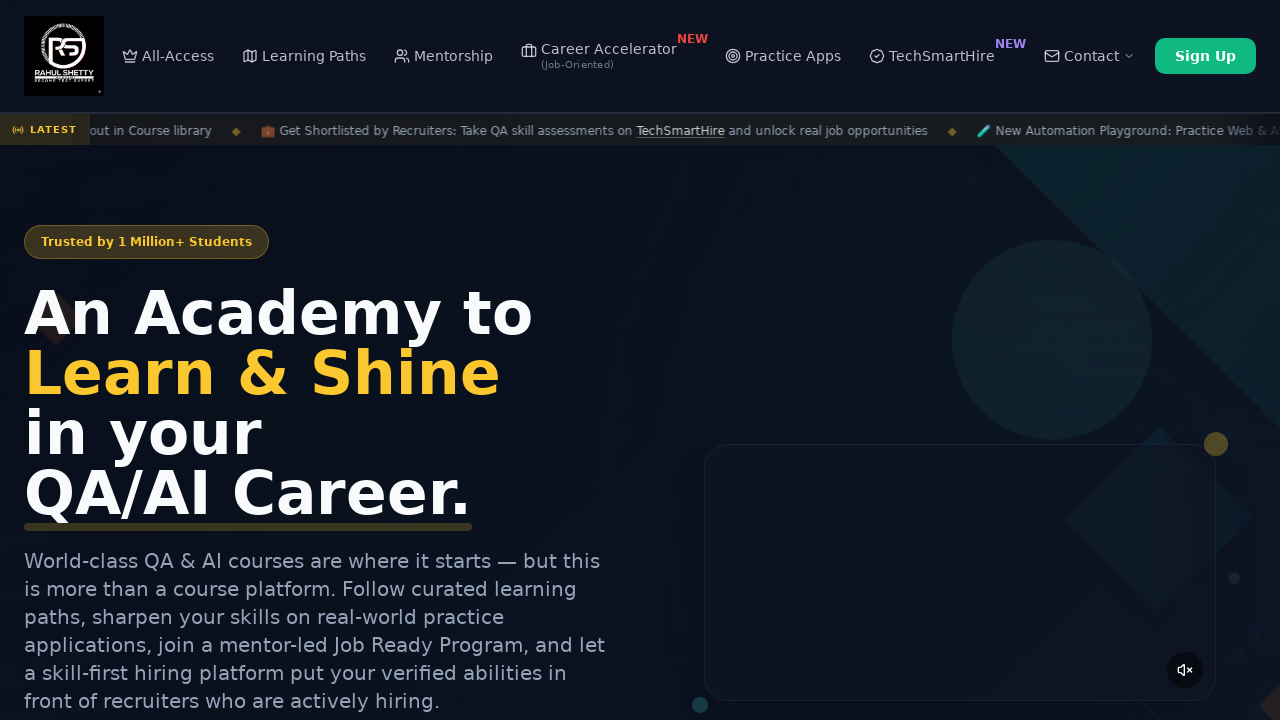

Retrieved current URL
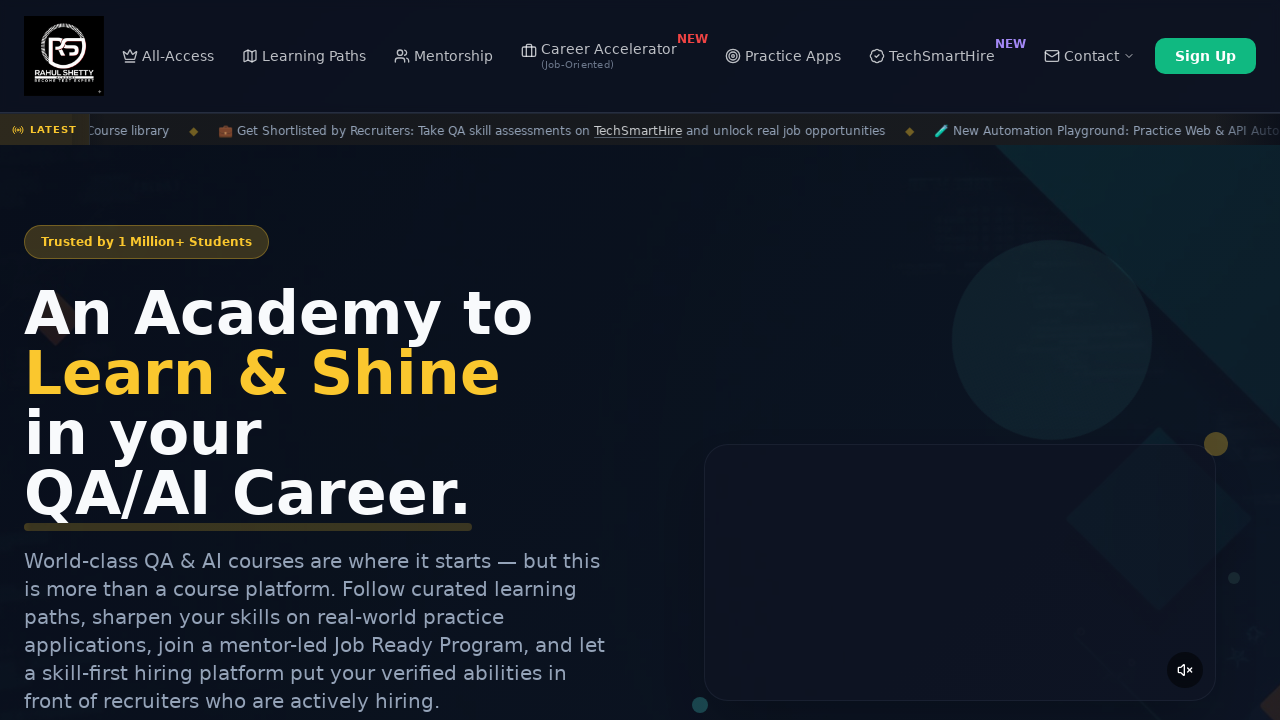

Printed page title: Rahul Shetty Academy | QA Automation, Playwright, AI Testing & Online Training
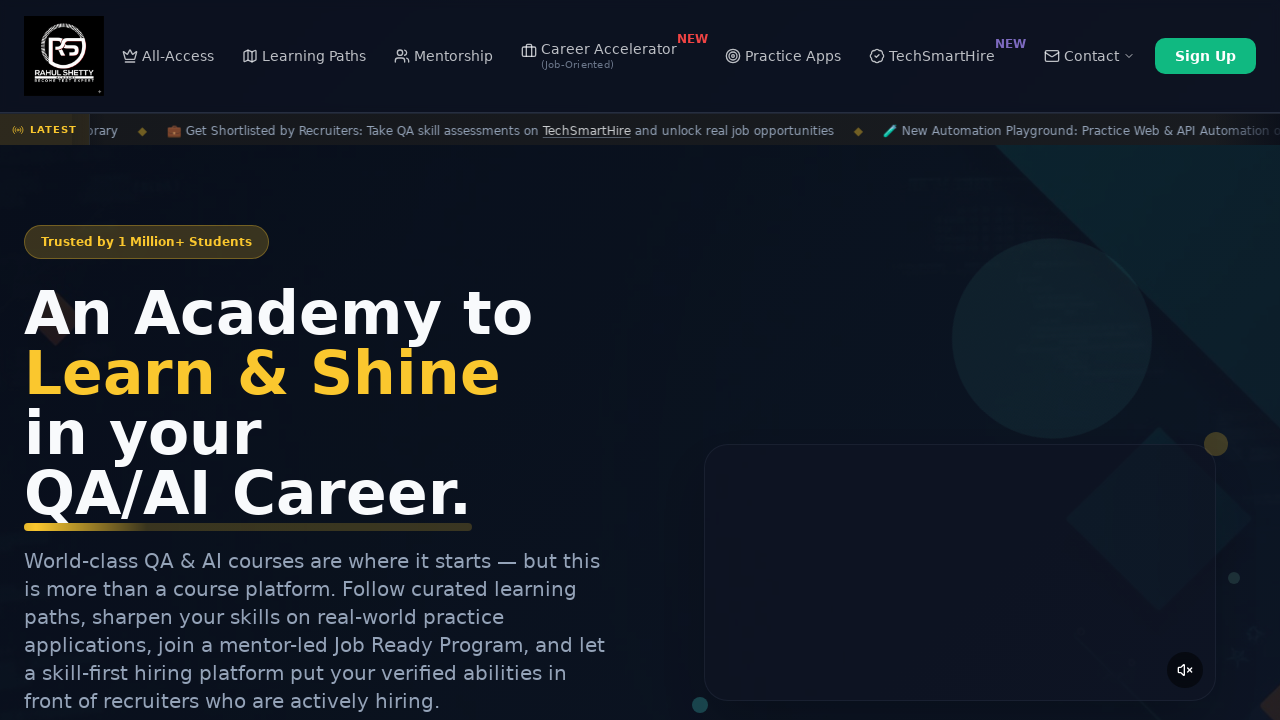

Printed current URL: https://rahulshettyacademy.com/#/index
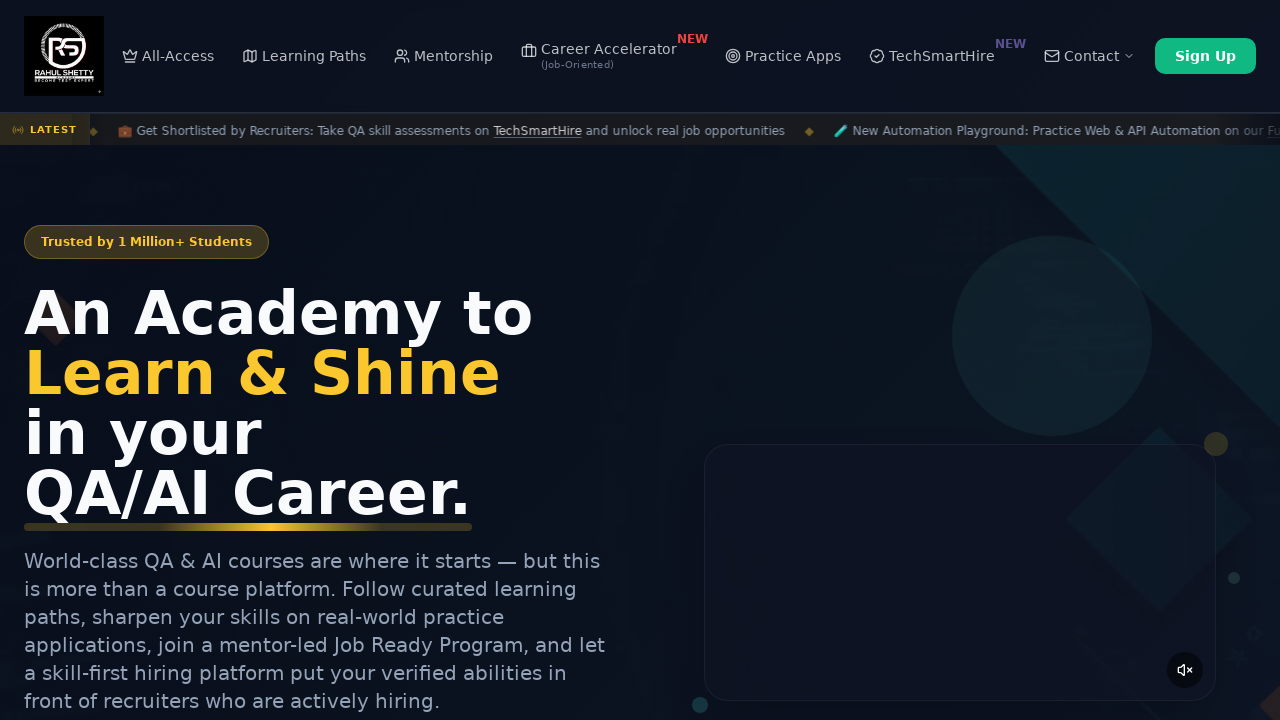

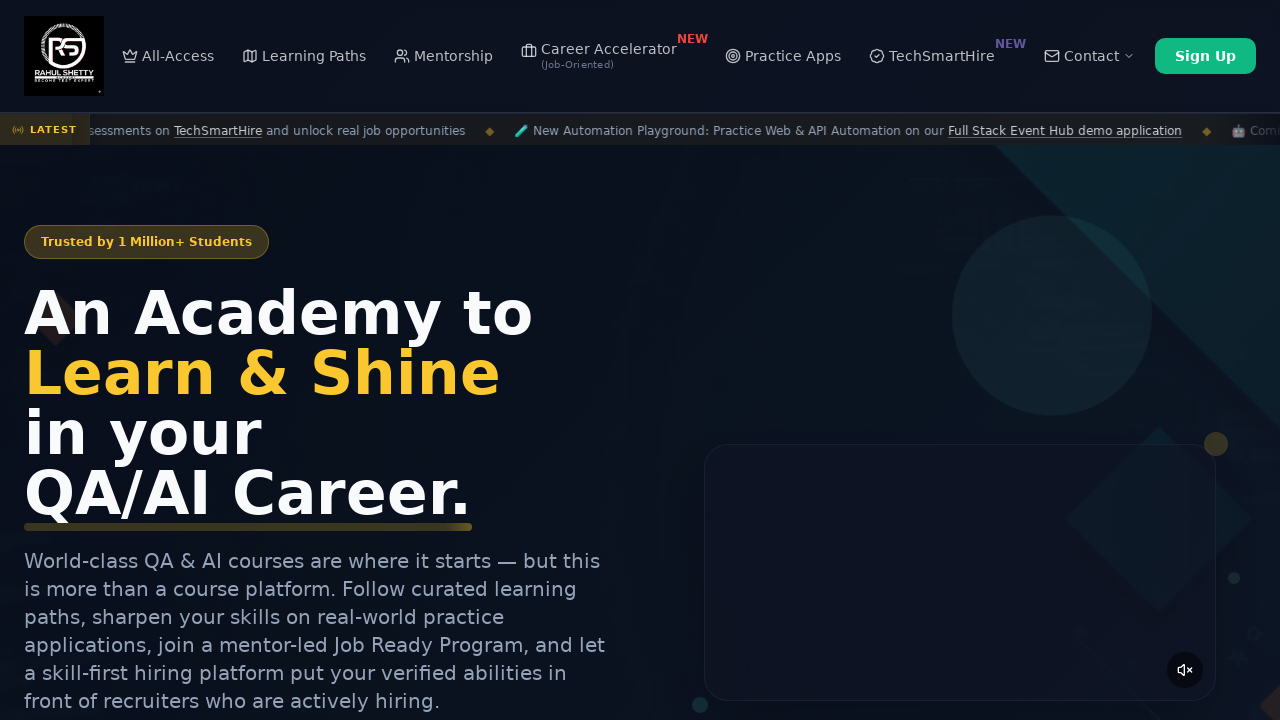